Navigates to the Playwright documentation site, clicks the "Get started" link, and verifies navigation to the intro page

Starting URL: https://playwright.dev/

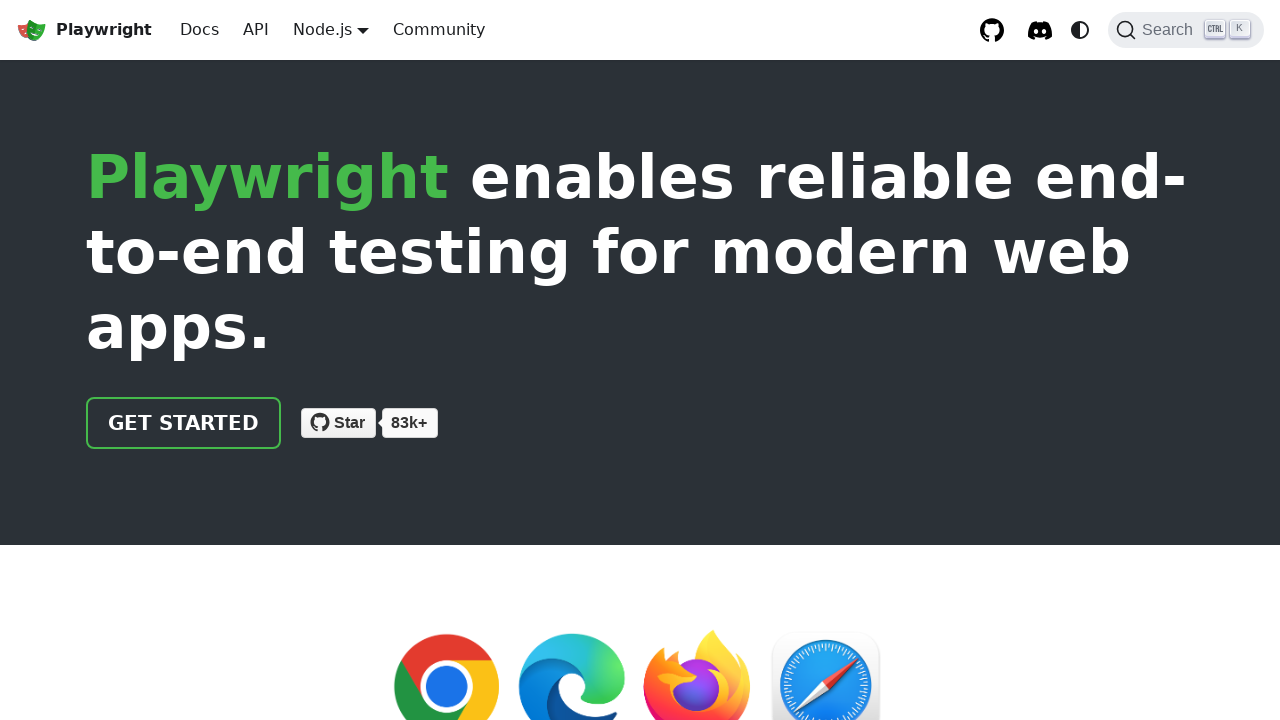

Navigated to Playwright documentation site
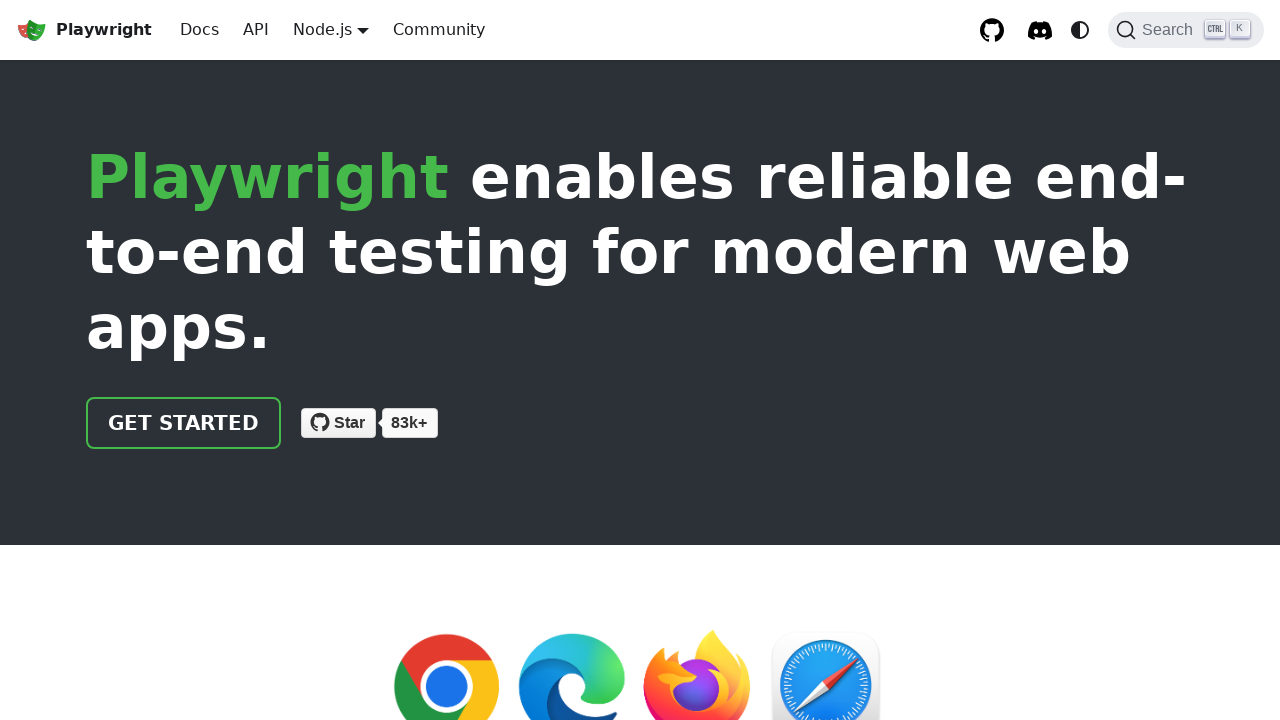

Clicked the 'Get started' link at (184, 423) on internal:role=link[name="Get started"i]
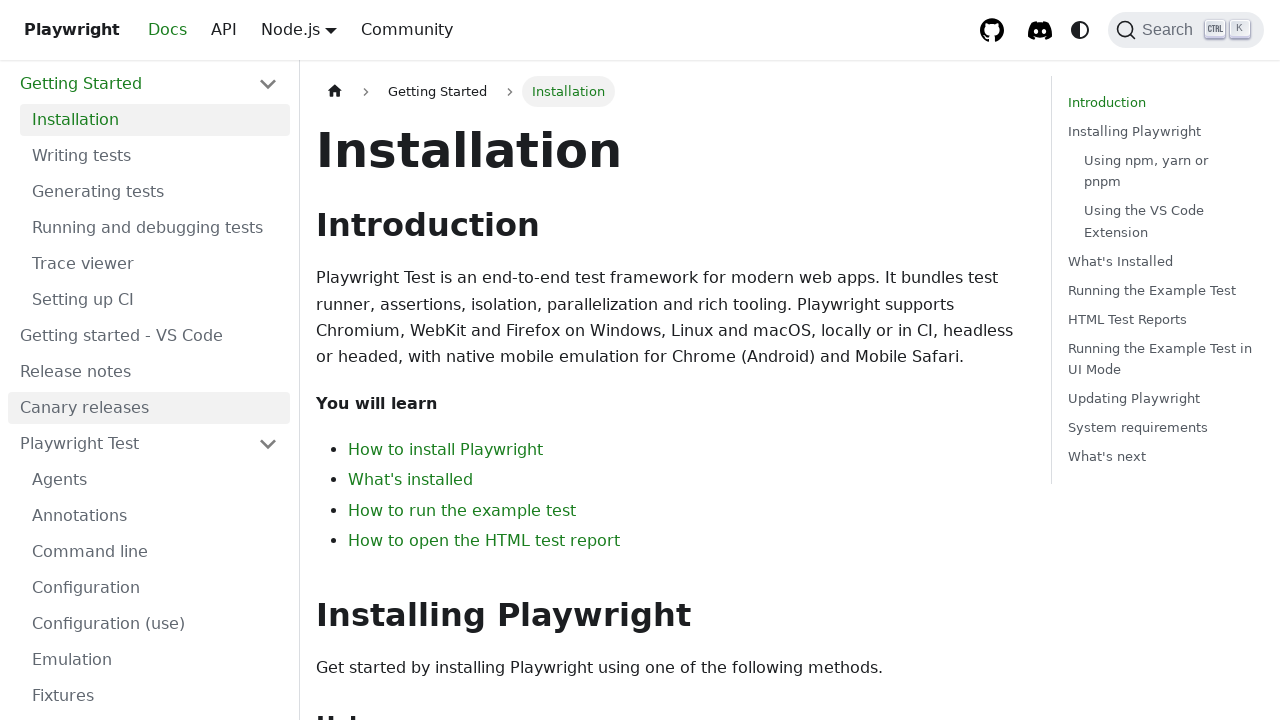

Verified navigation to intro page - URL contains 'intro'
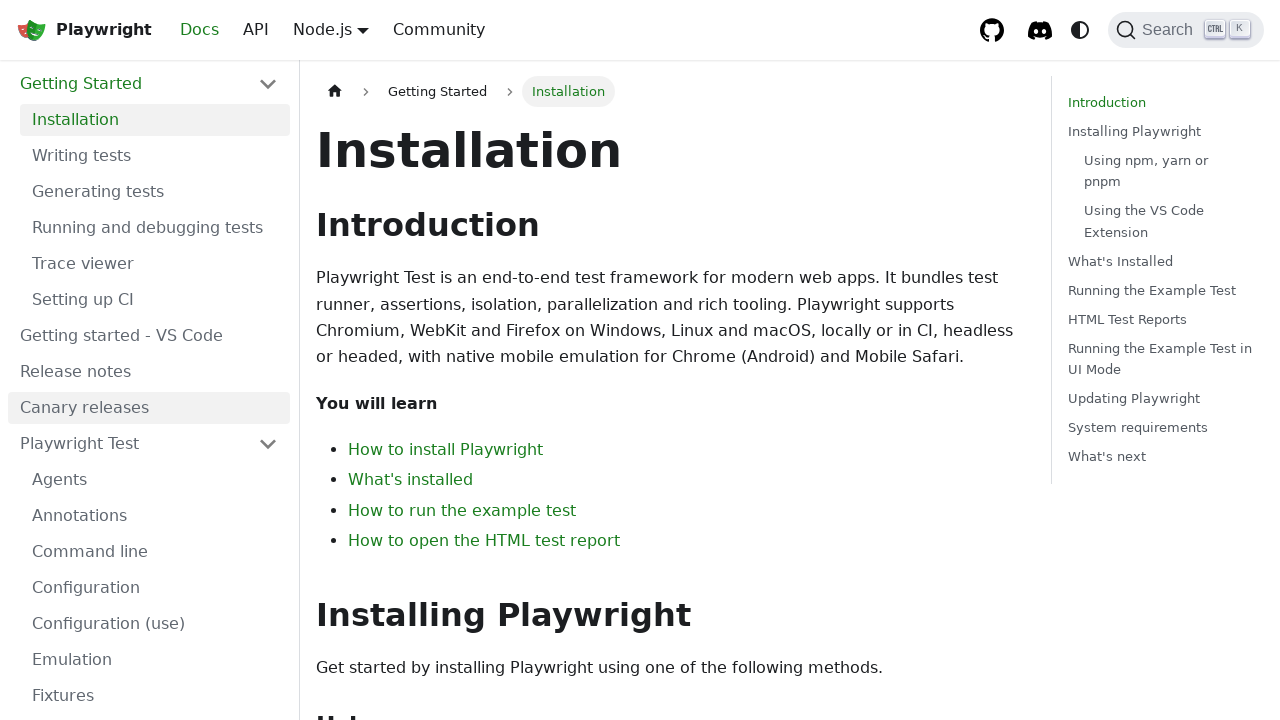

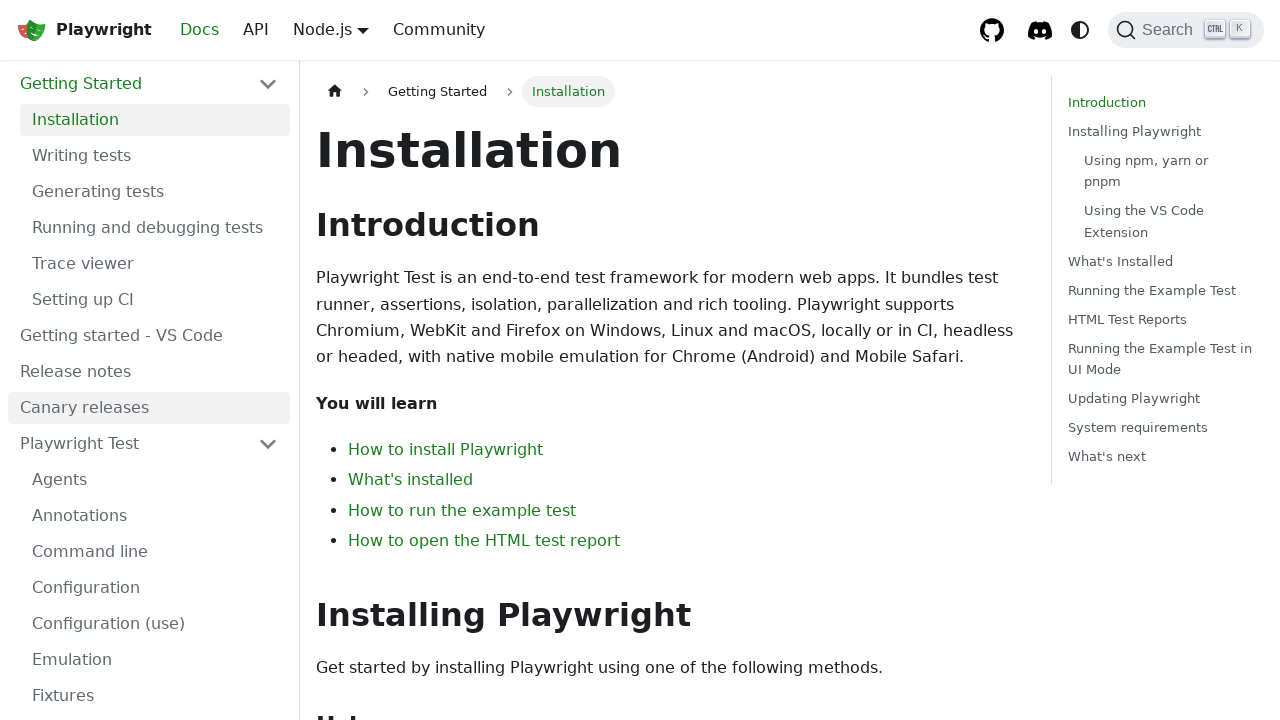